Tests selecting an option from a dropdown using Playwright's built-in select_option method by visible text, then verifying the selection.

Starting URL: https://the-internet.herokuapp.com/dropdown

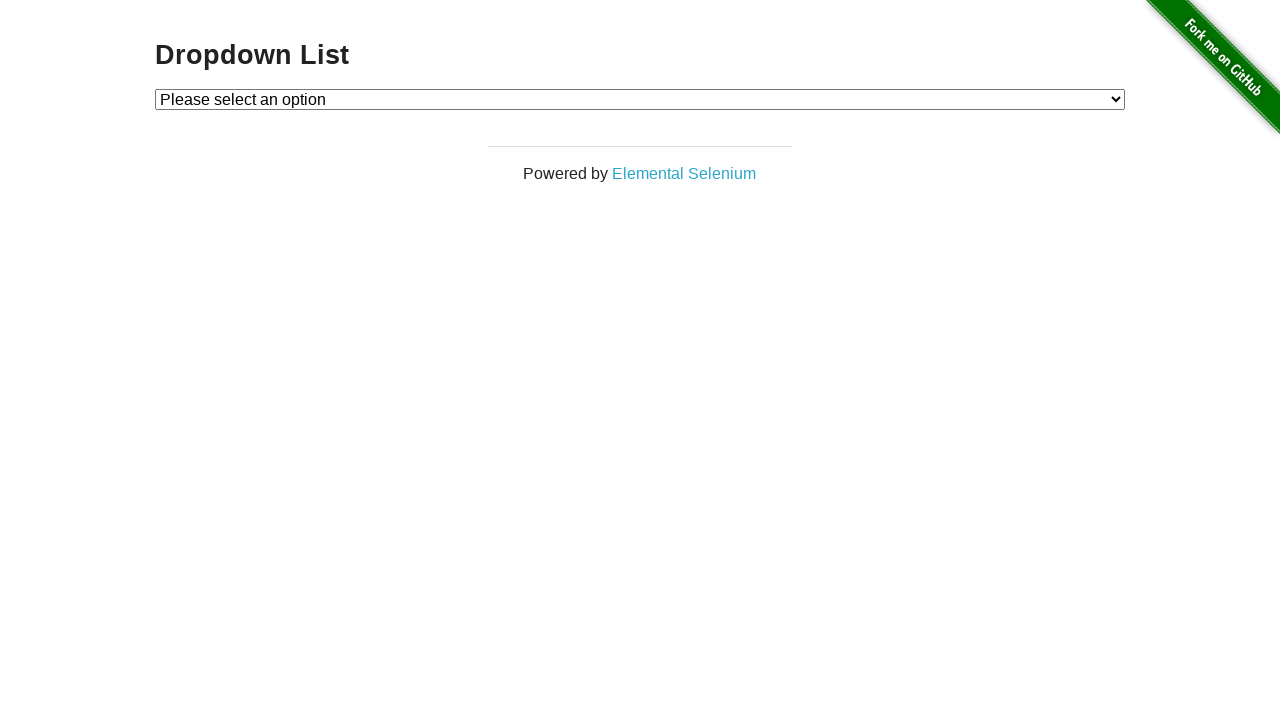

Selected 'Option 1' from the dropdown using select_option method on #dropdown
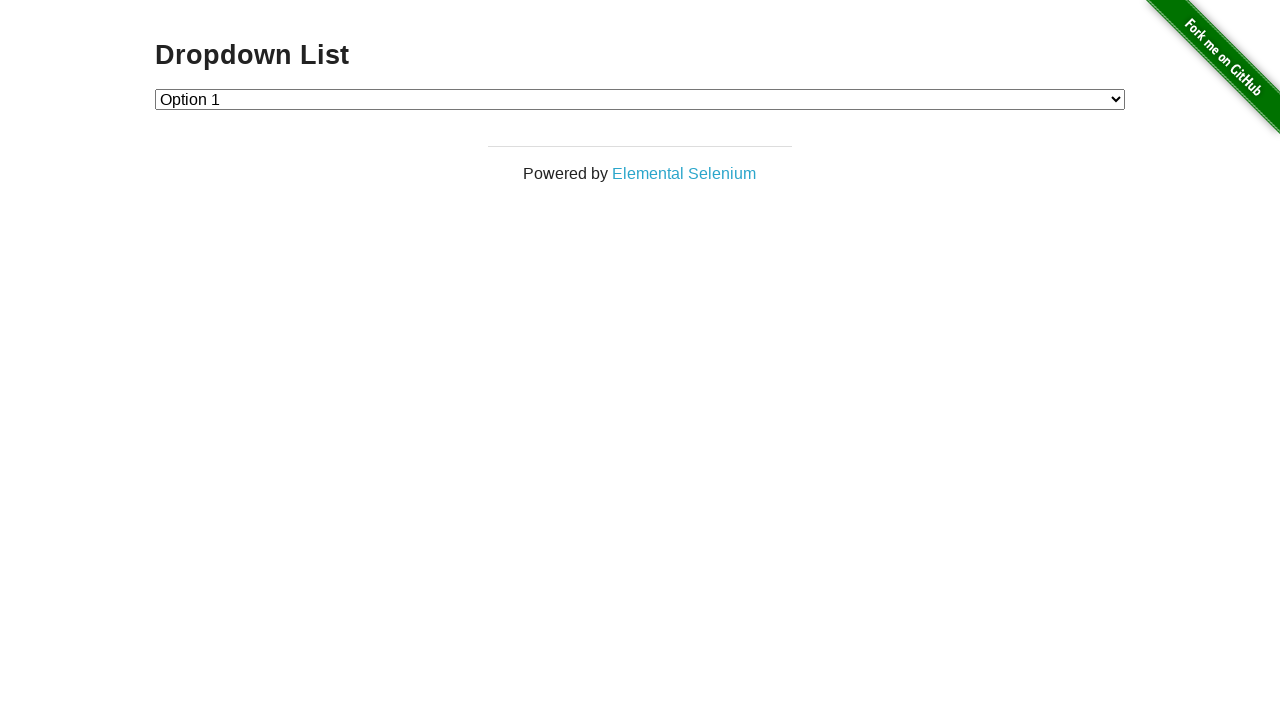

Retrieved the text content of the selected dropdown option
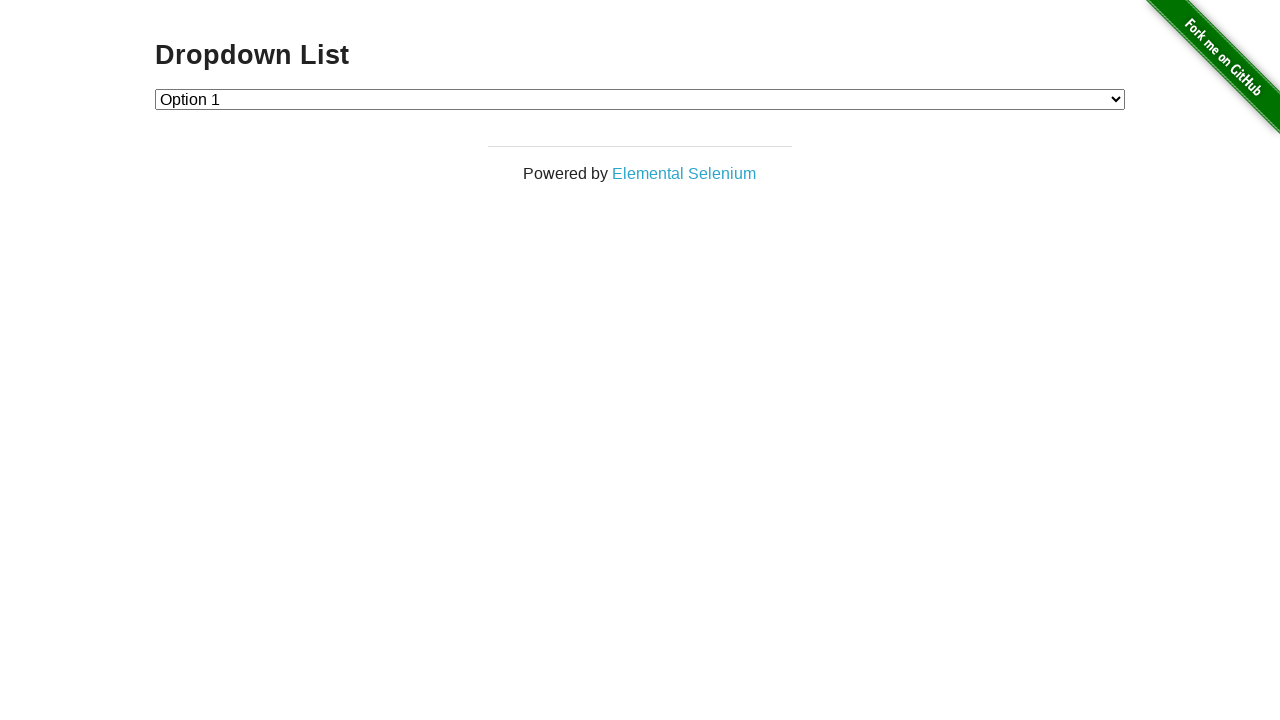

Verified that the selected option is 'Option 1'
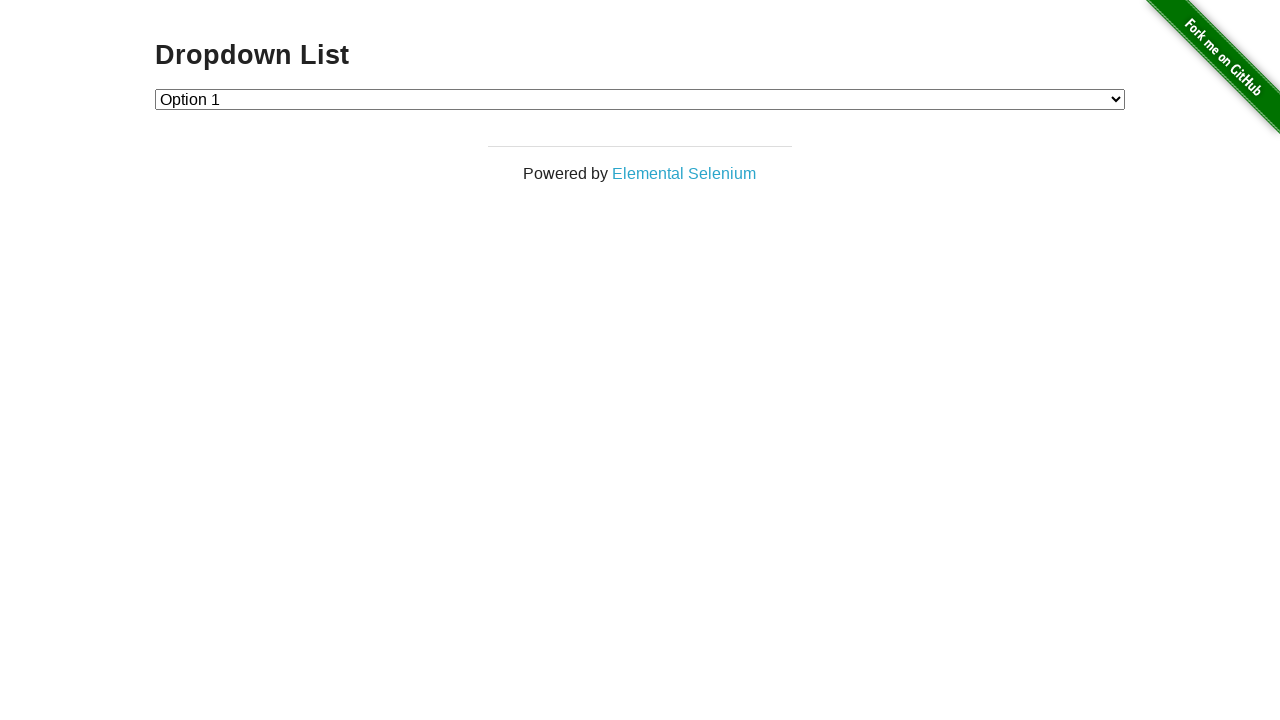

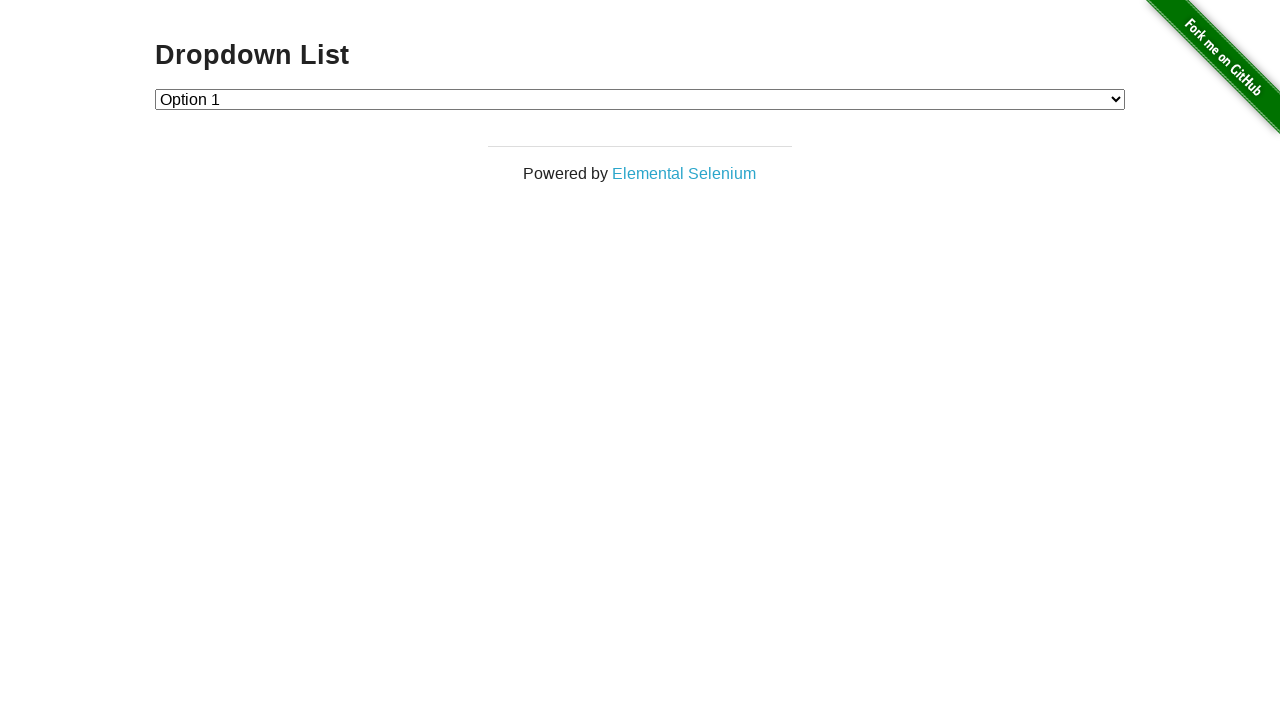